Tests sending a SPACE key to a specific input element and verifies the page displays the correct key press result.

Starting URL: http://the-internet.herokuapp.com/key_presses

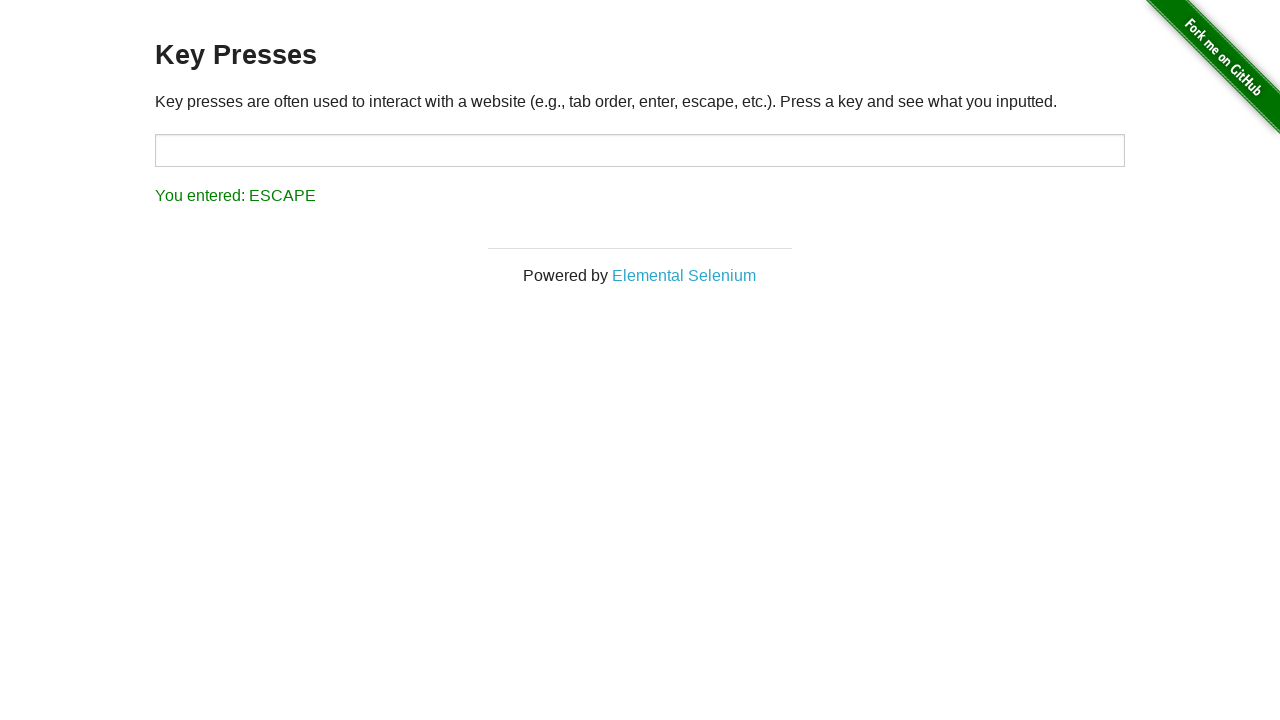

Pressed SPACE key on target input element on #target
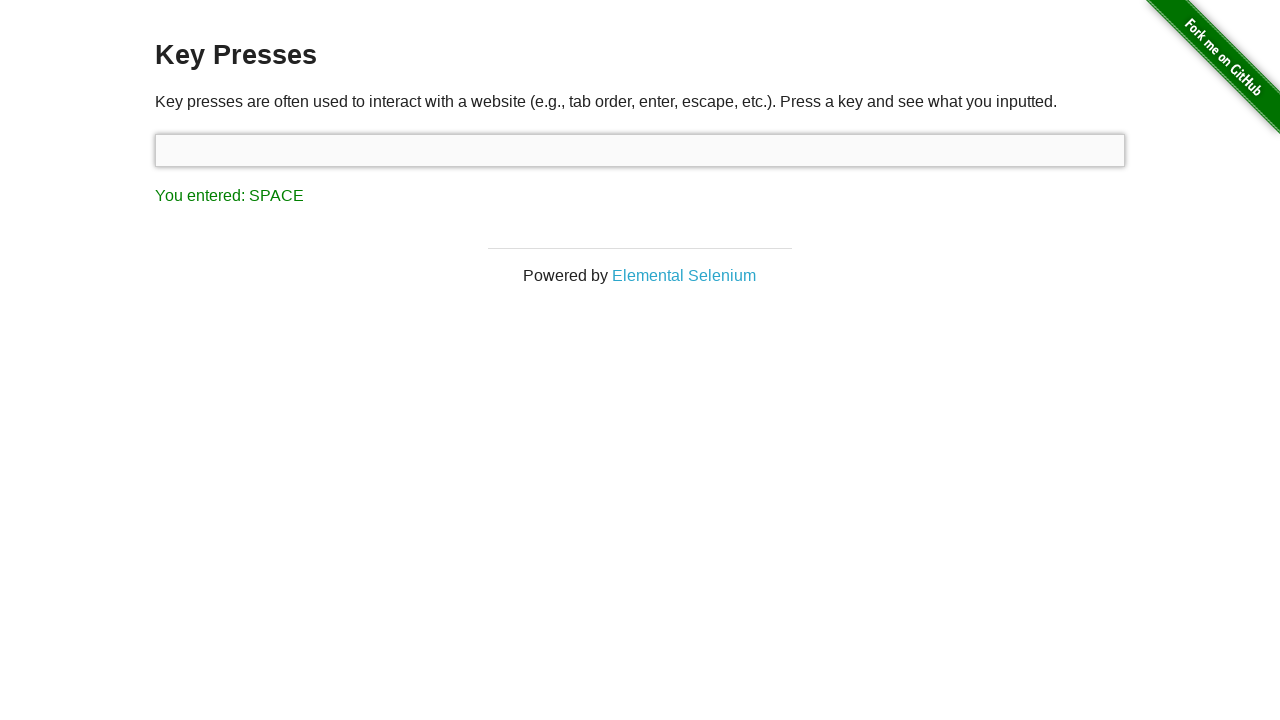

Retrieved result text from result element
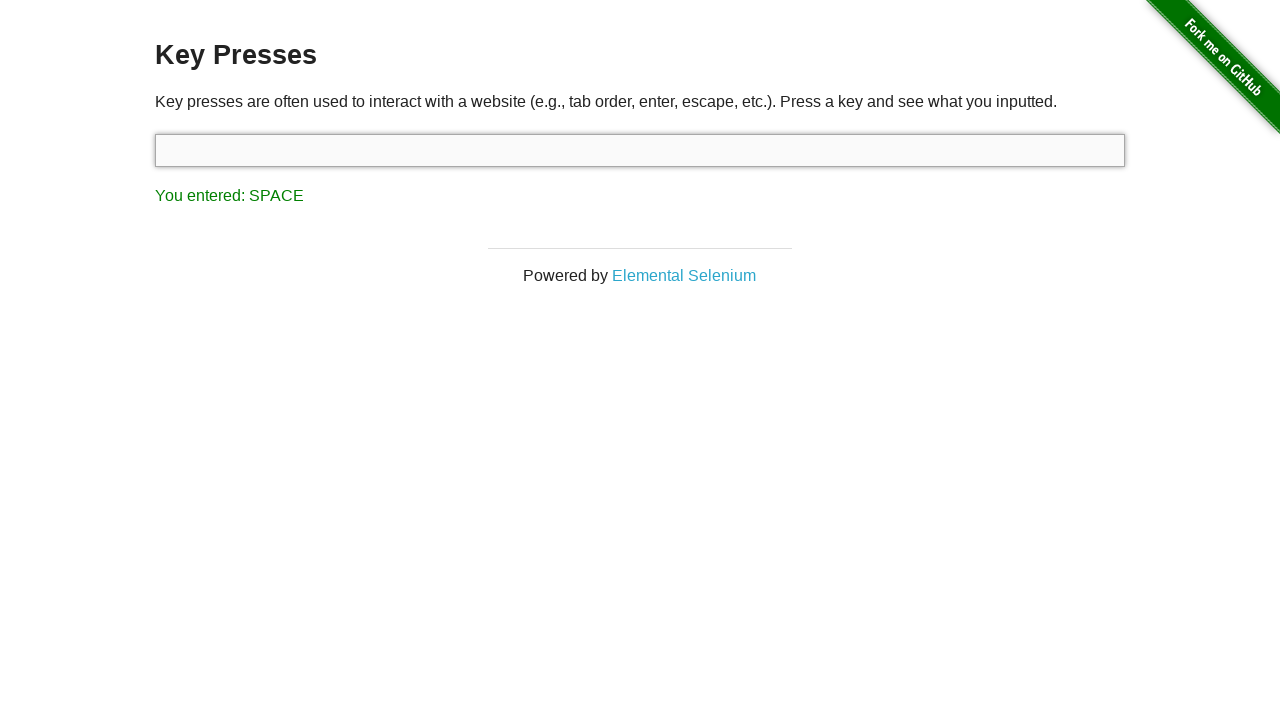

Verified result text equals 'You entered: SPACE'
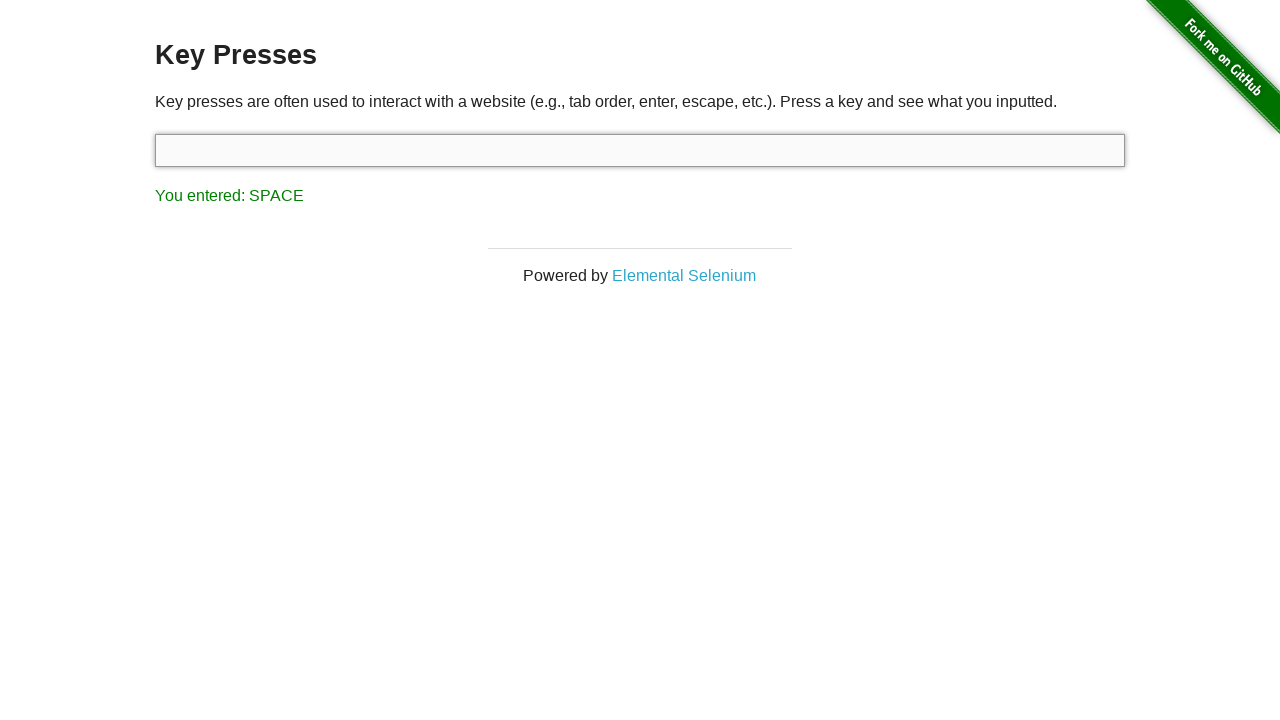

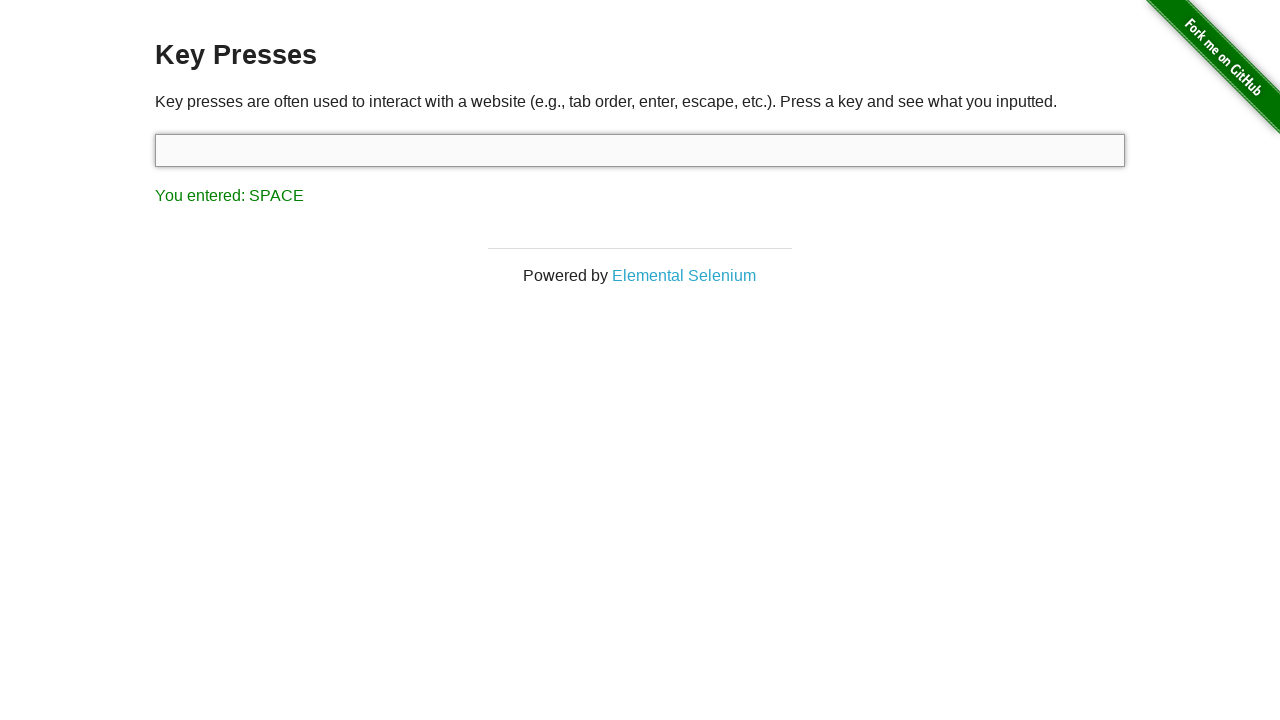